Tests slider functionality by moving the slider element to a new position using mouse actions on the DemoQA slider demo page.

Starting URL: https://demoqa.com/slider/

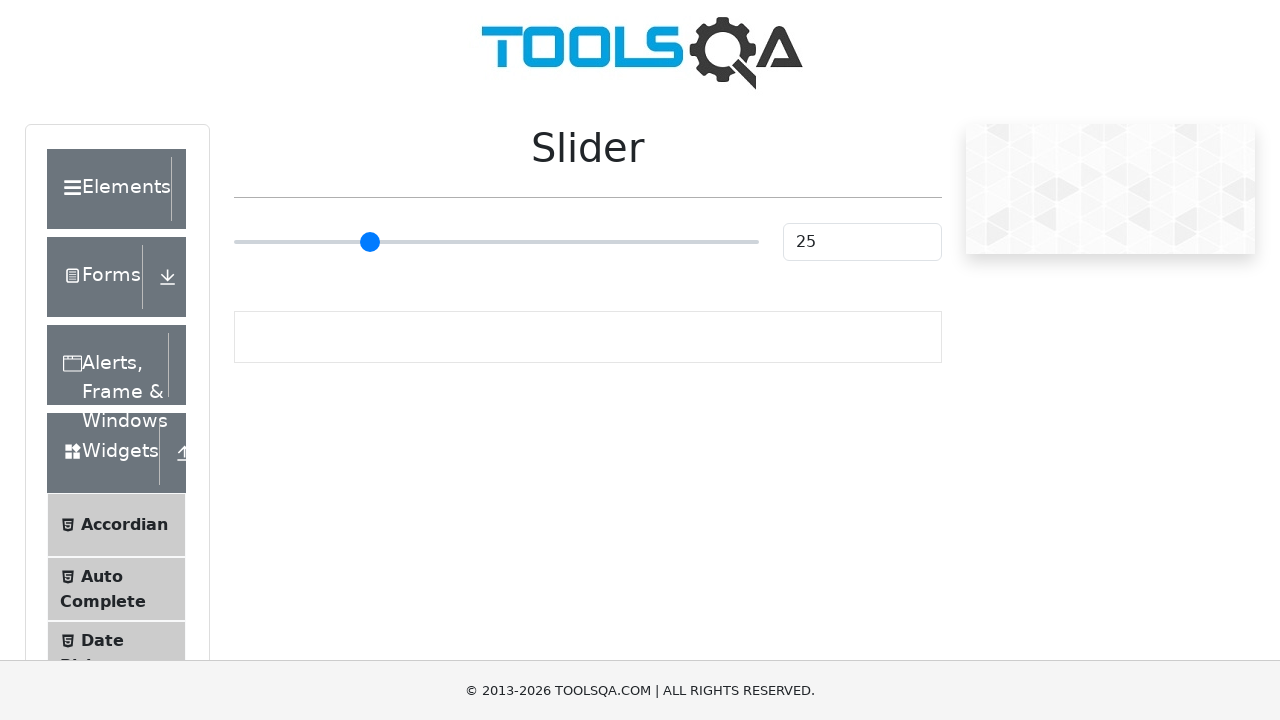

Waited for slider container to be visible
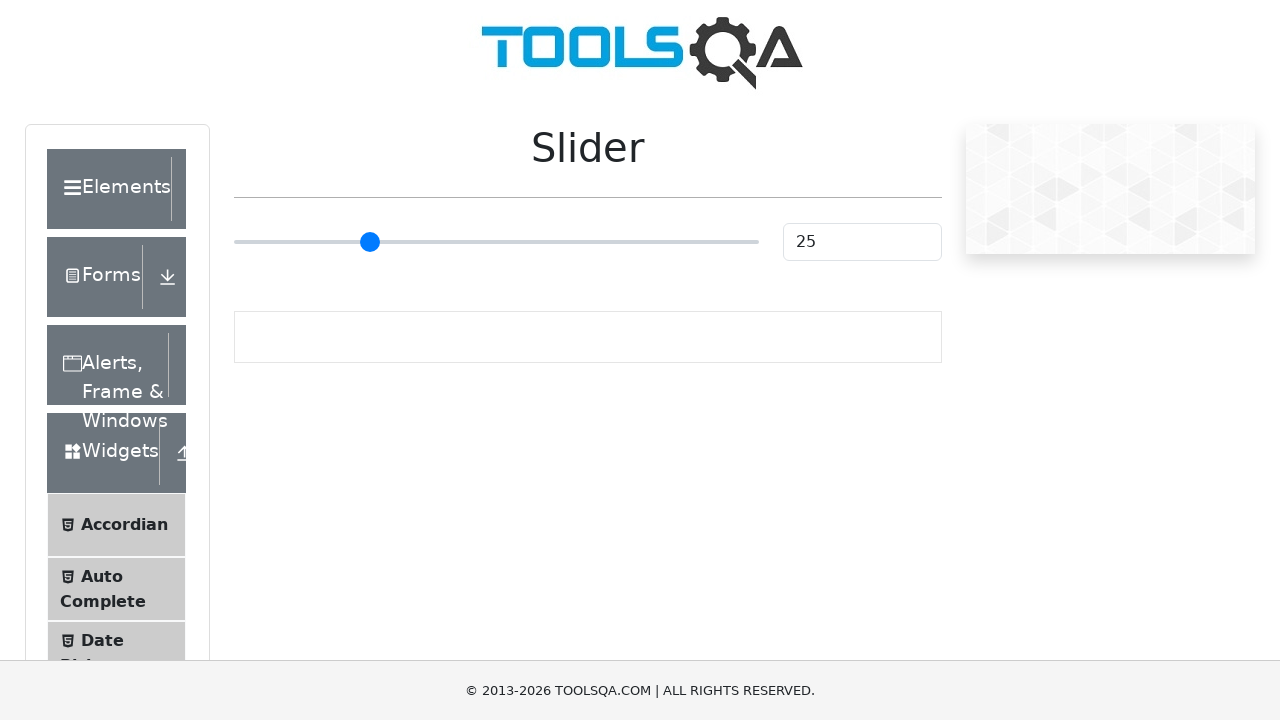

Located the slider input element
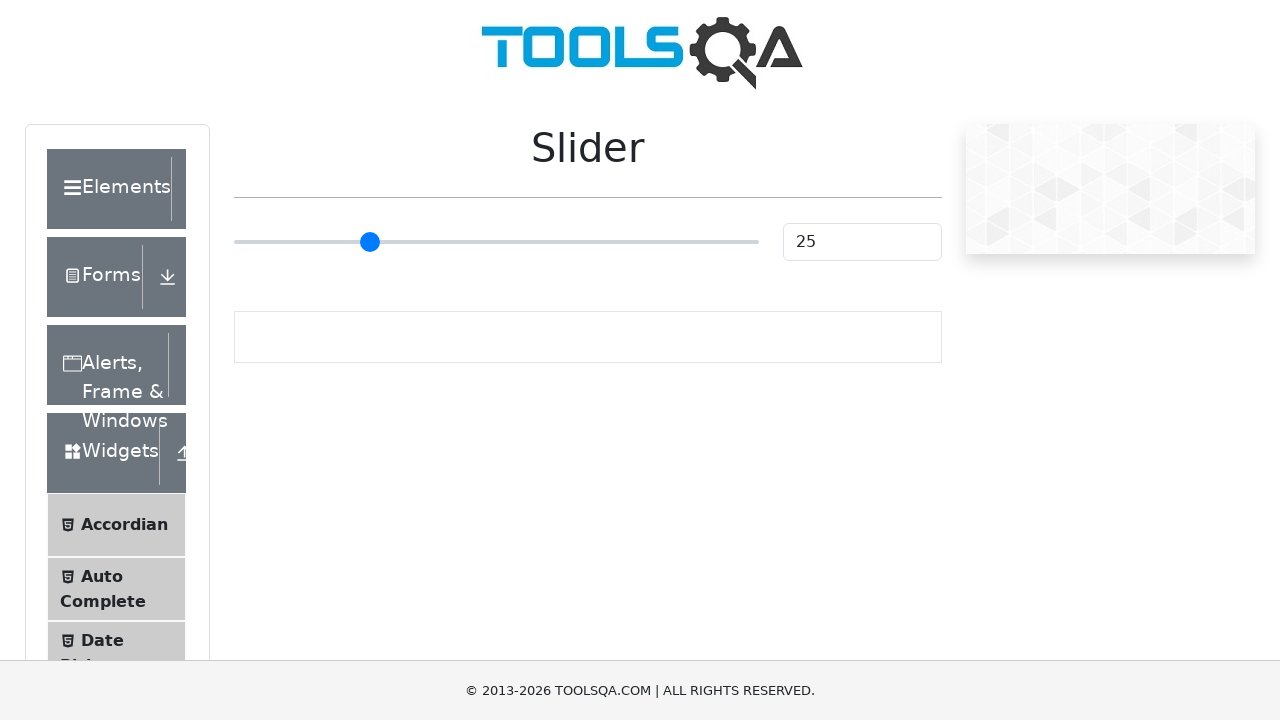

Moved slider by clicking at offset position to simulate drag at (541, 242)
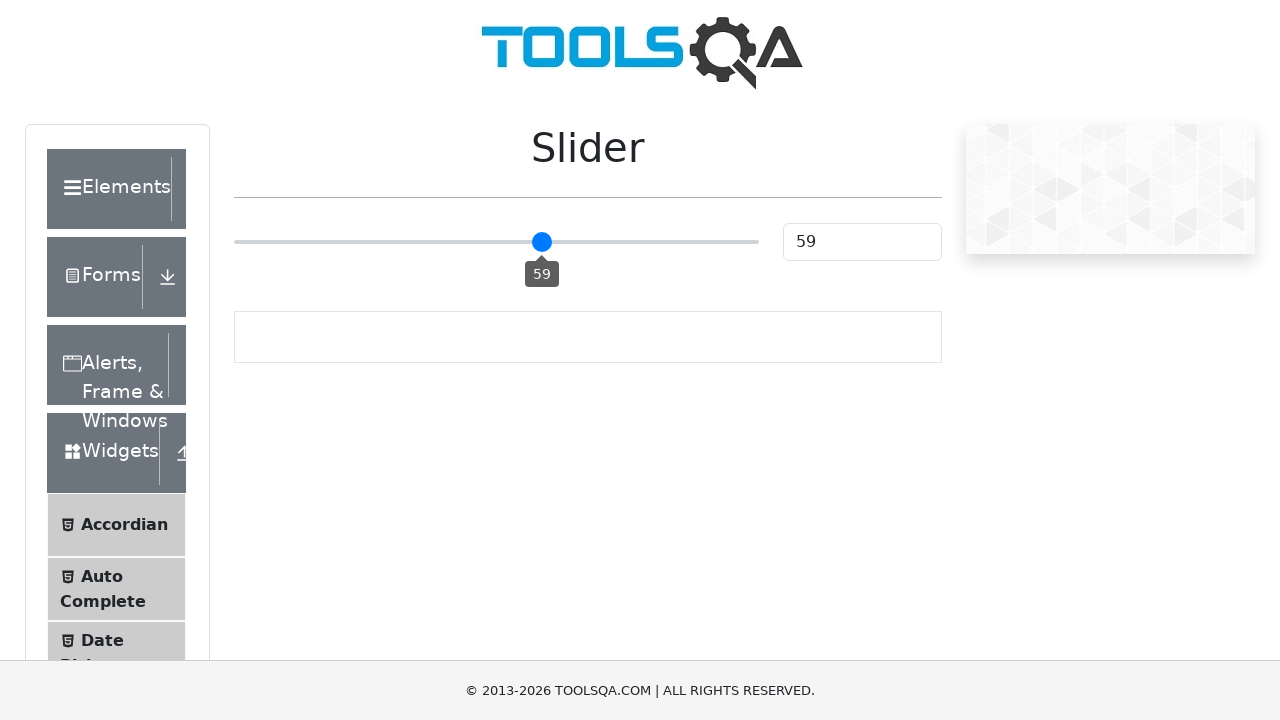

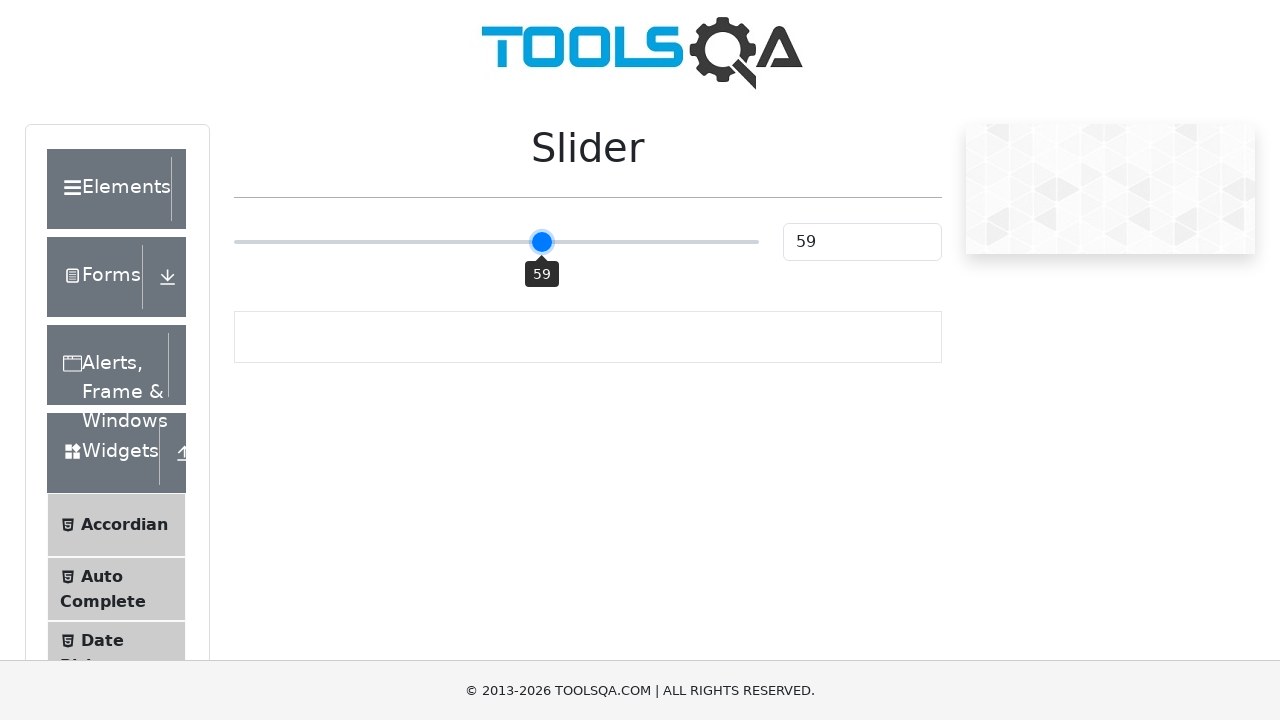